Tests working with multiple browser windows by clicking a link that opens a new window, then switching between the original and new window to verify page titles.

Starting URL: https://the-internet.herokuapp.com/windows

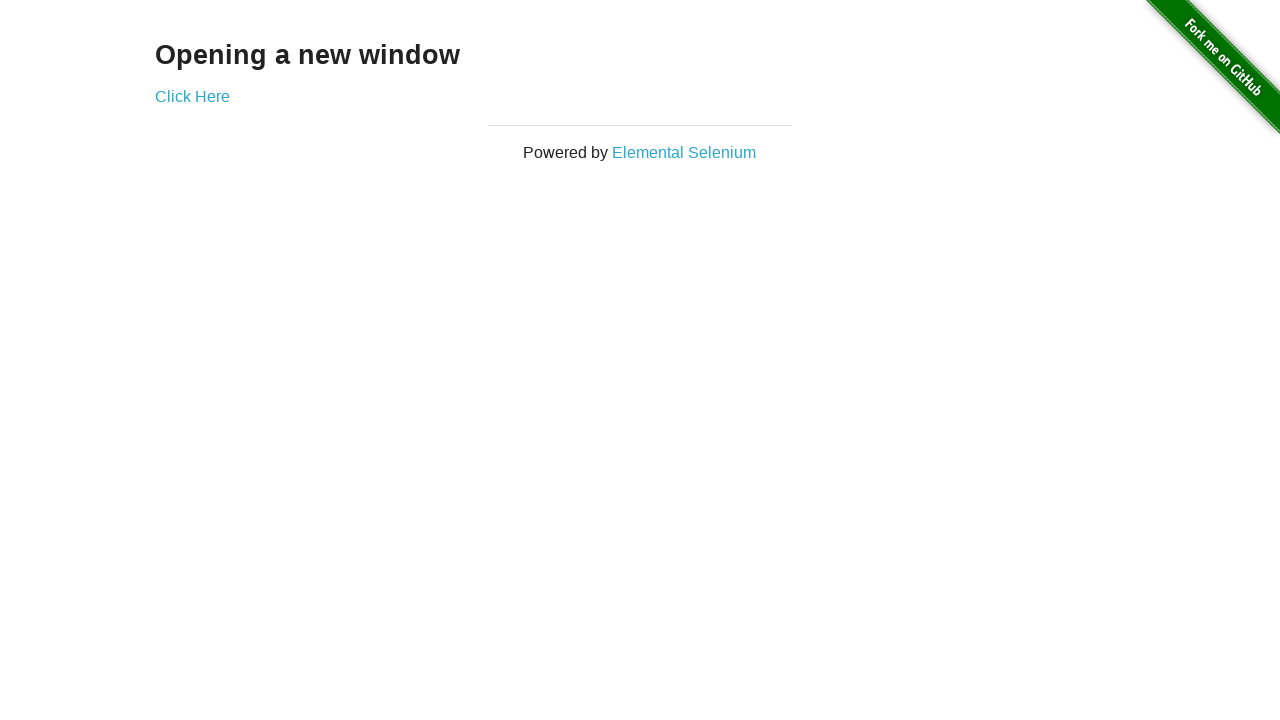

Clicked link to open new window at (192, 96) on .example a
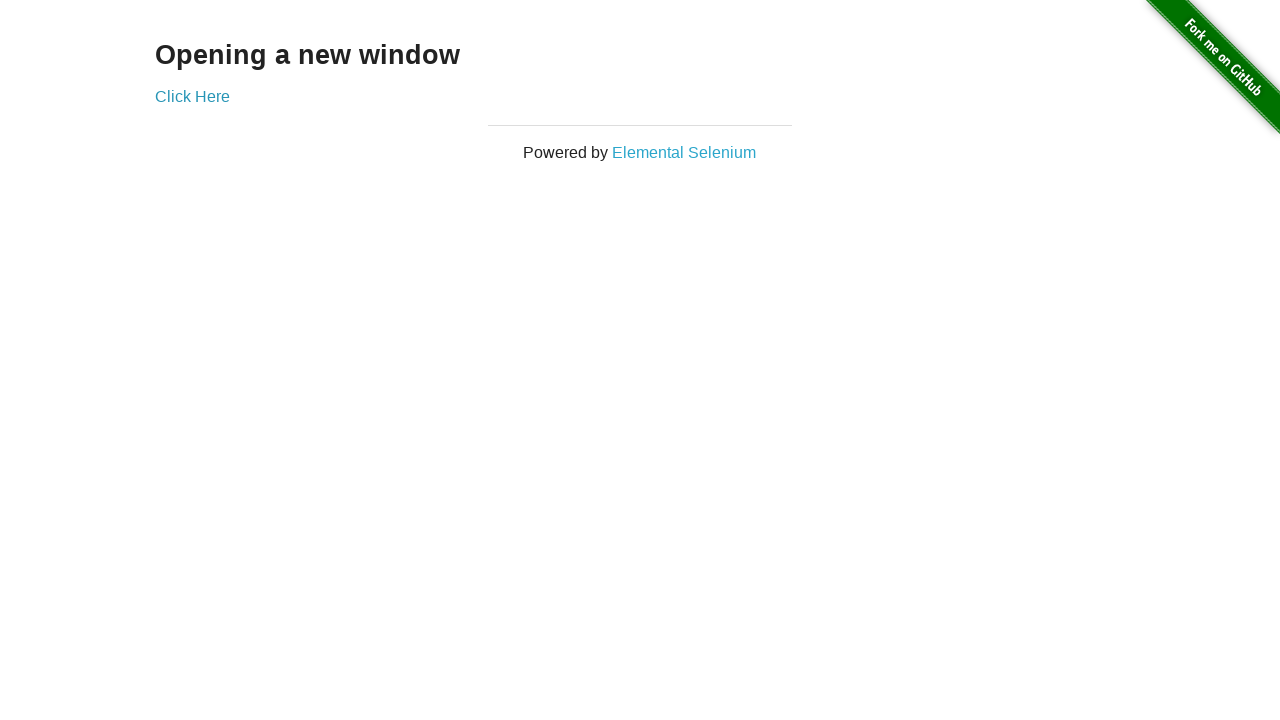

New page loaded
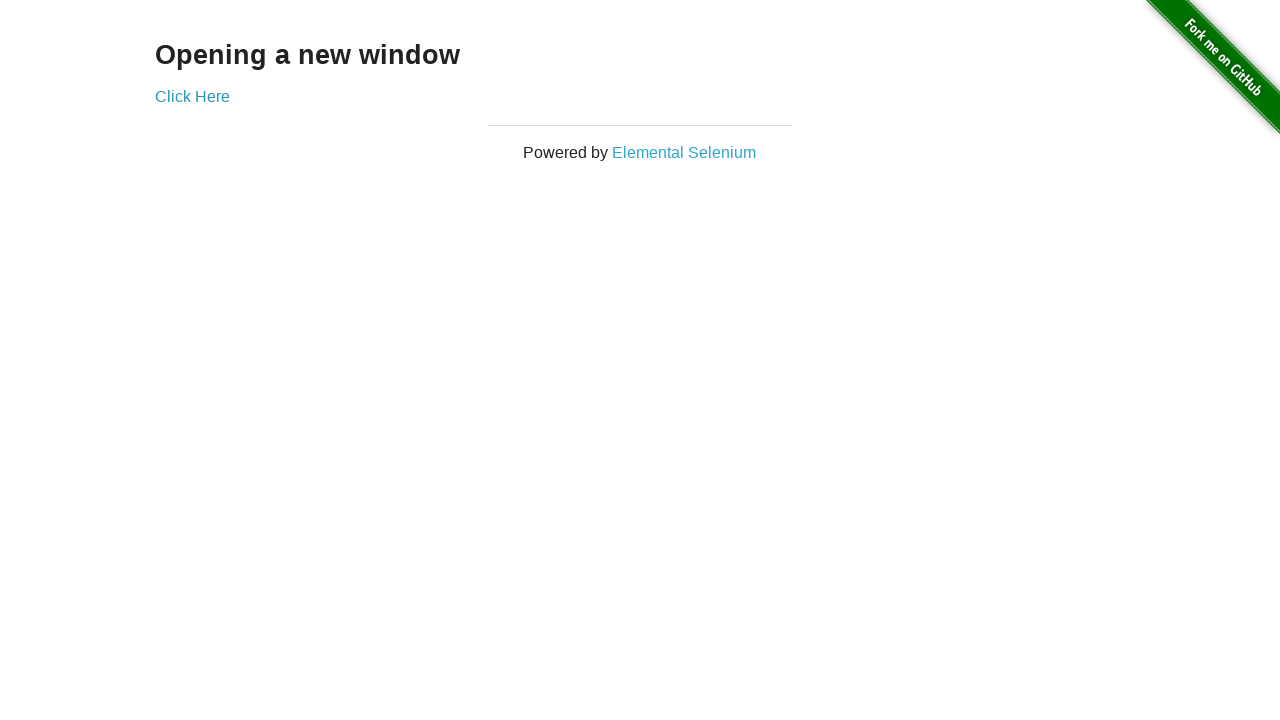

Verified original page title is 'The Internet'
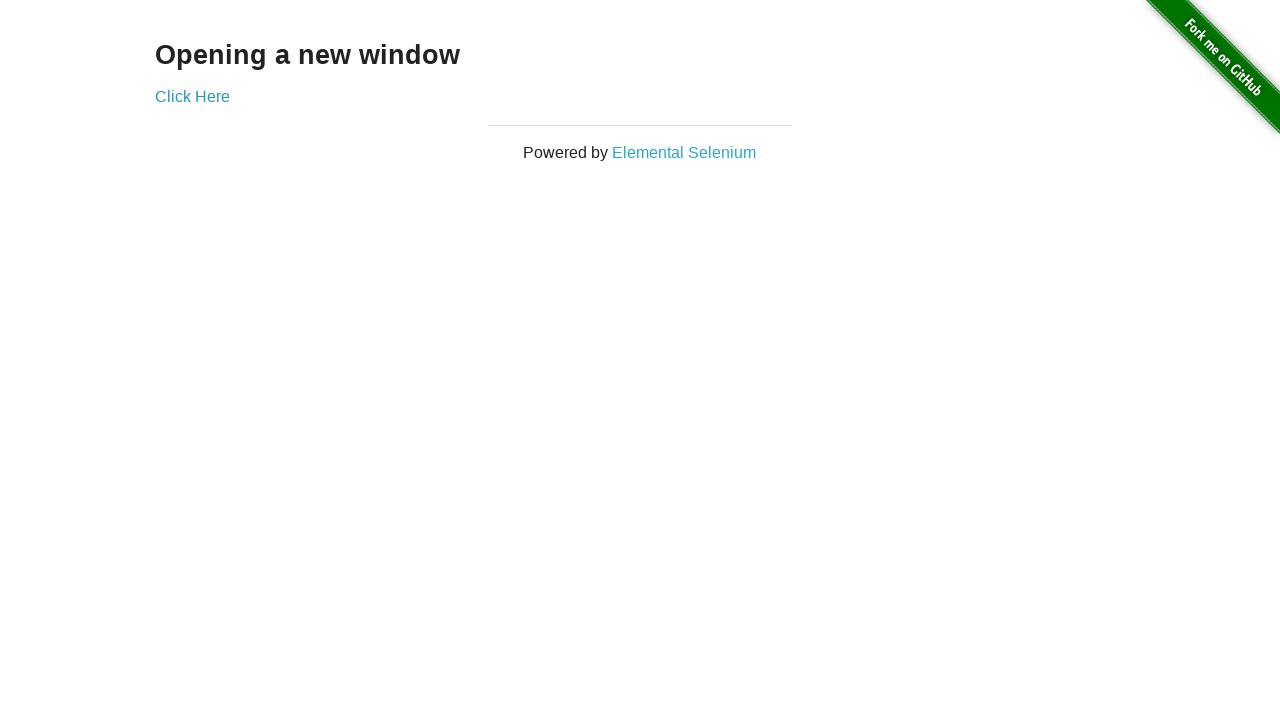

Verified new window title is 'New Window'
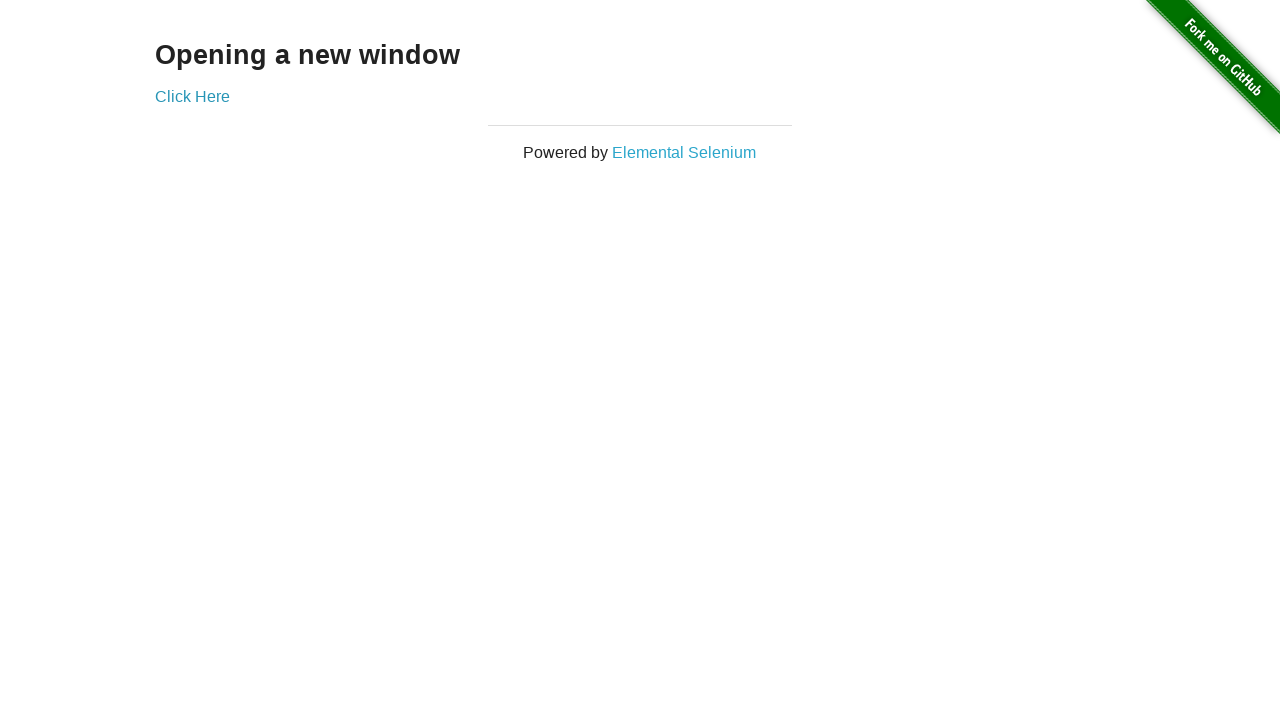

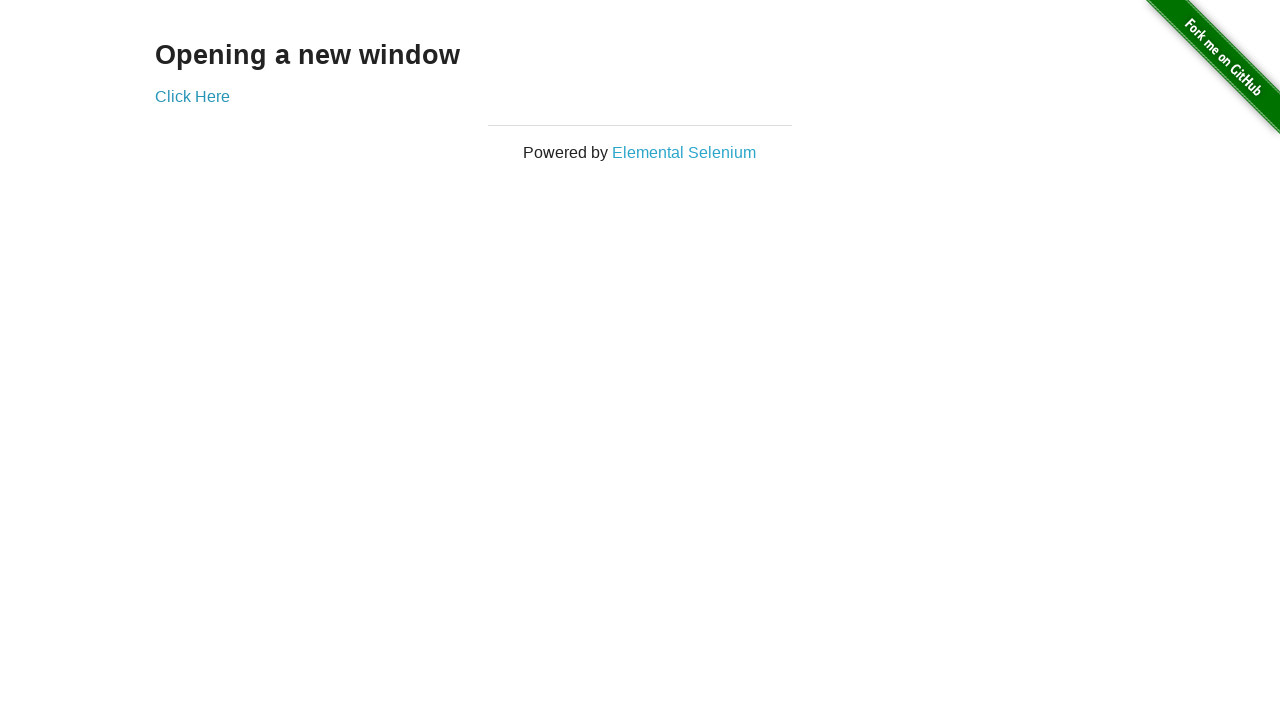